Tests drag and drop functionality by dragging an image element and dropping it into a target box

Starting URL: https://formy-project.herokuapp.com/dragdrop

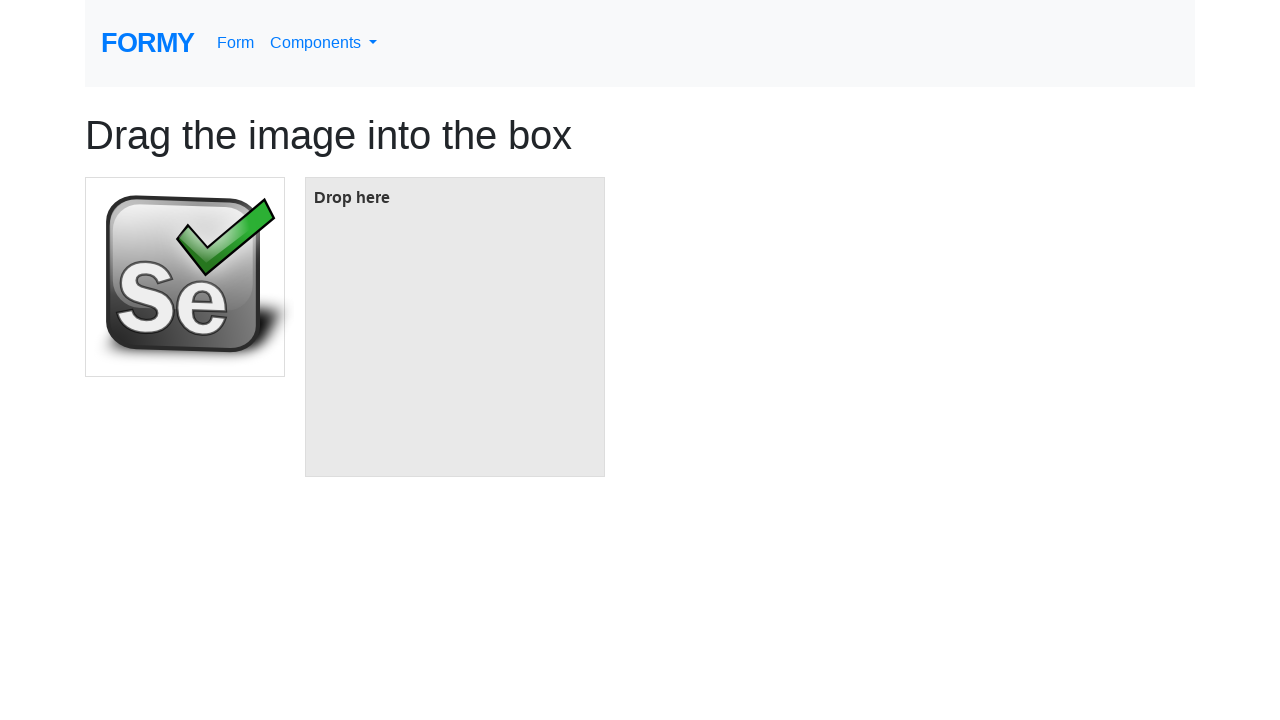

Located the source image element
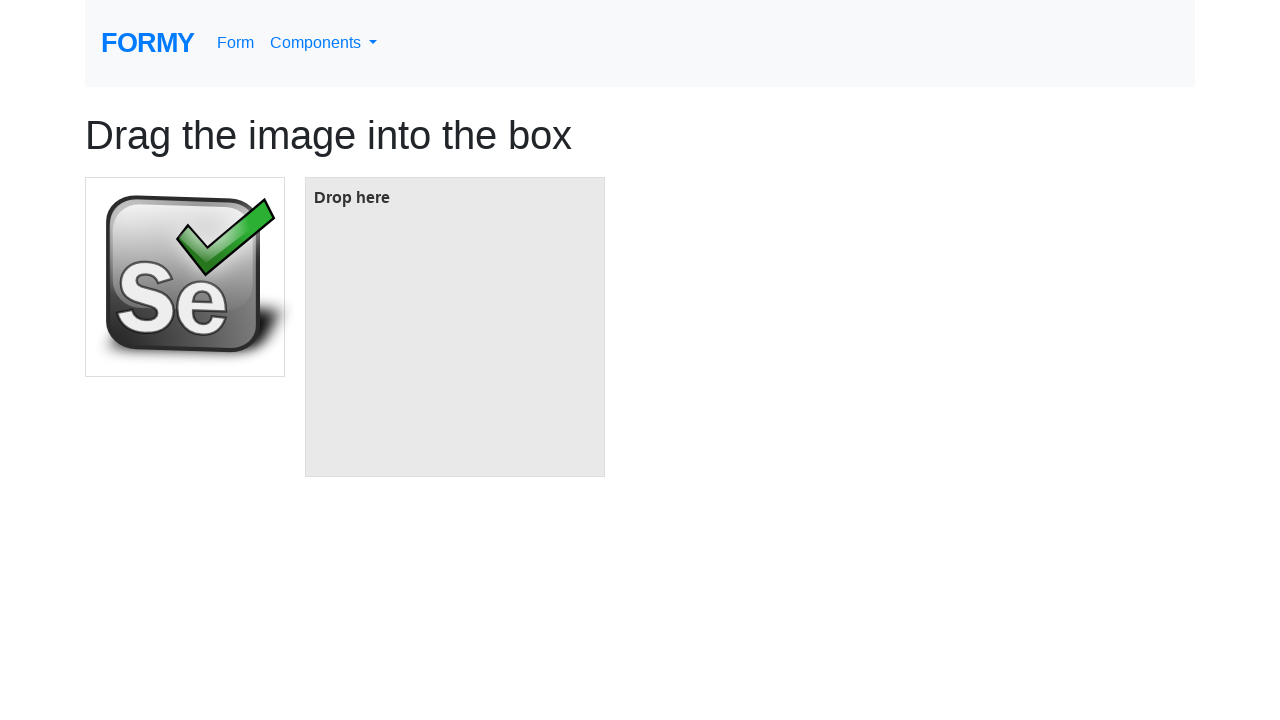

Located the target drop box
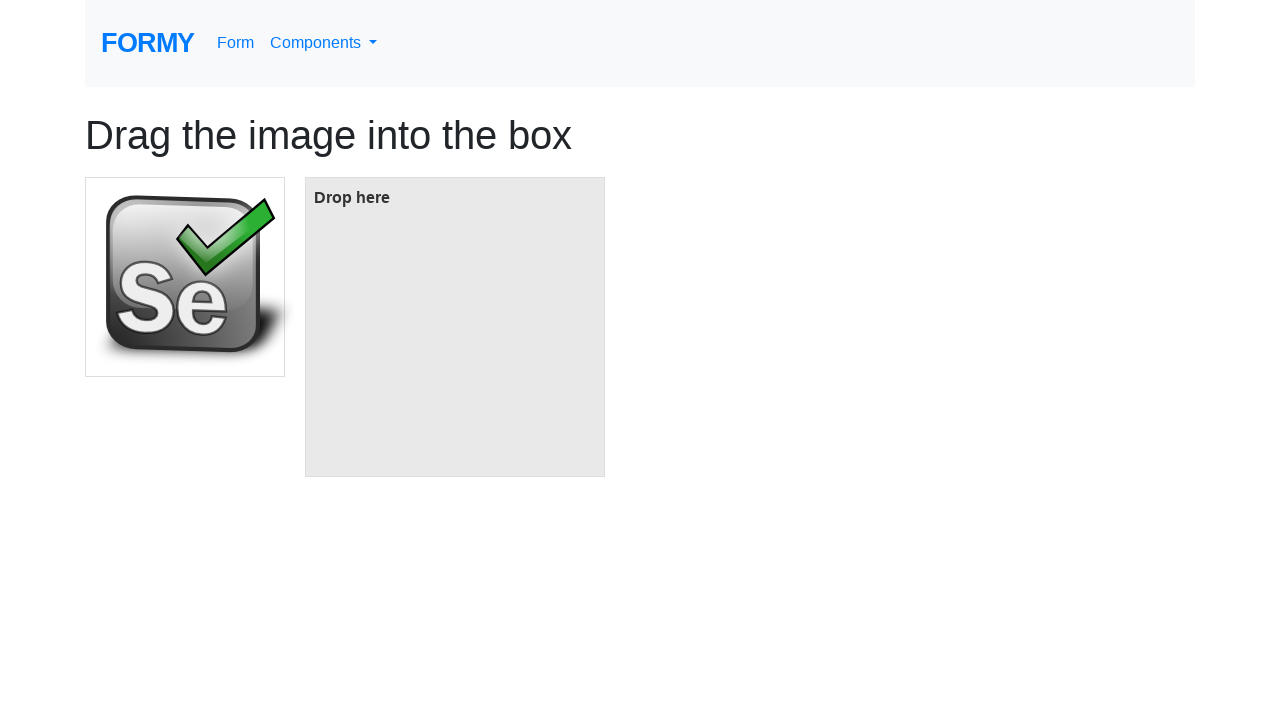

Dragged image element and dropped it into the target box at (455, 327)
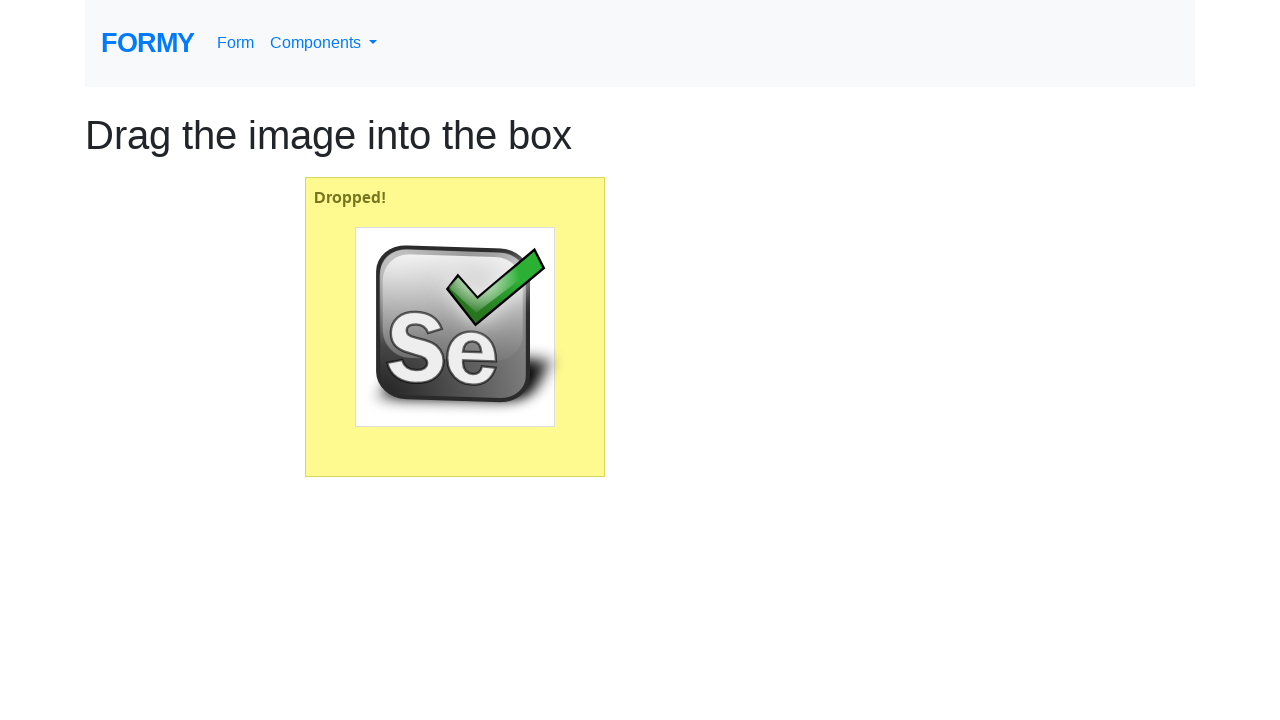

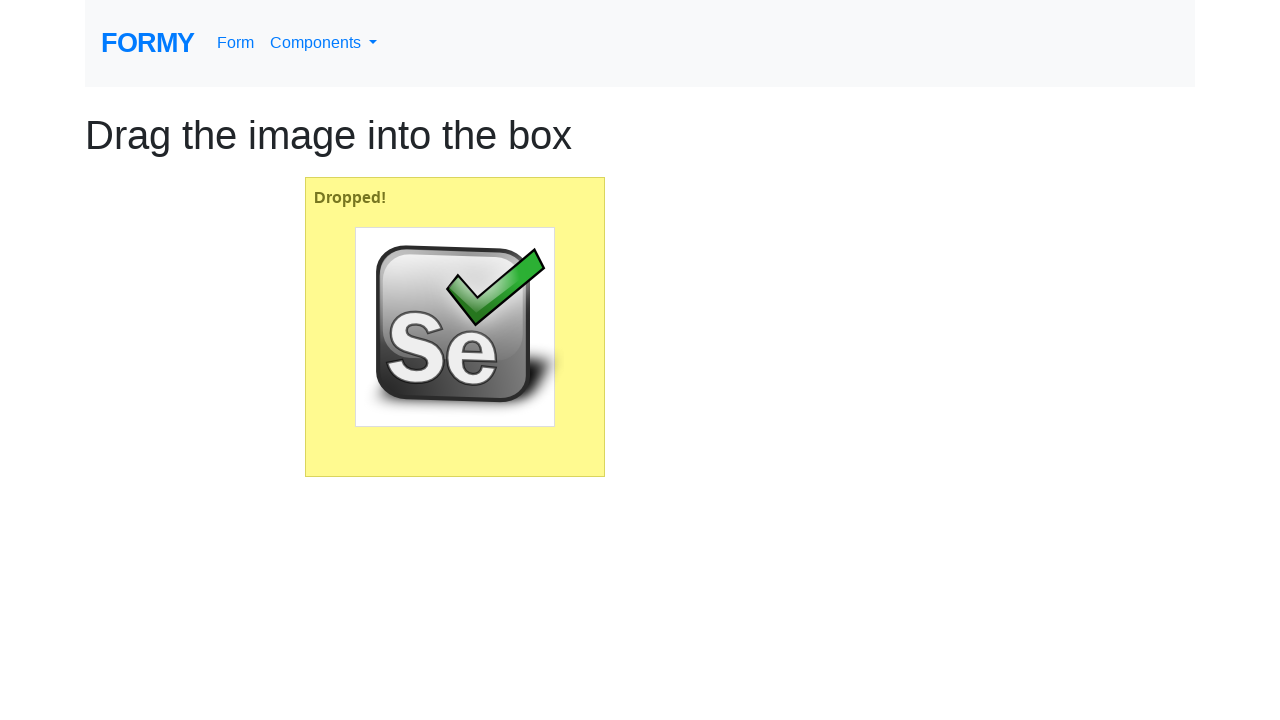